Tests hover menu functionality by moving the mouse over a blog menu element and clicking on a submenu item called "Selenium143"

Starting URL: https://omayo.blogspot.com/

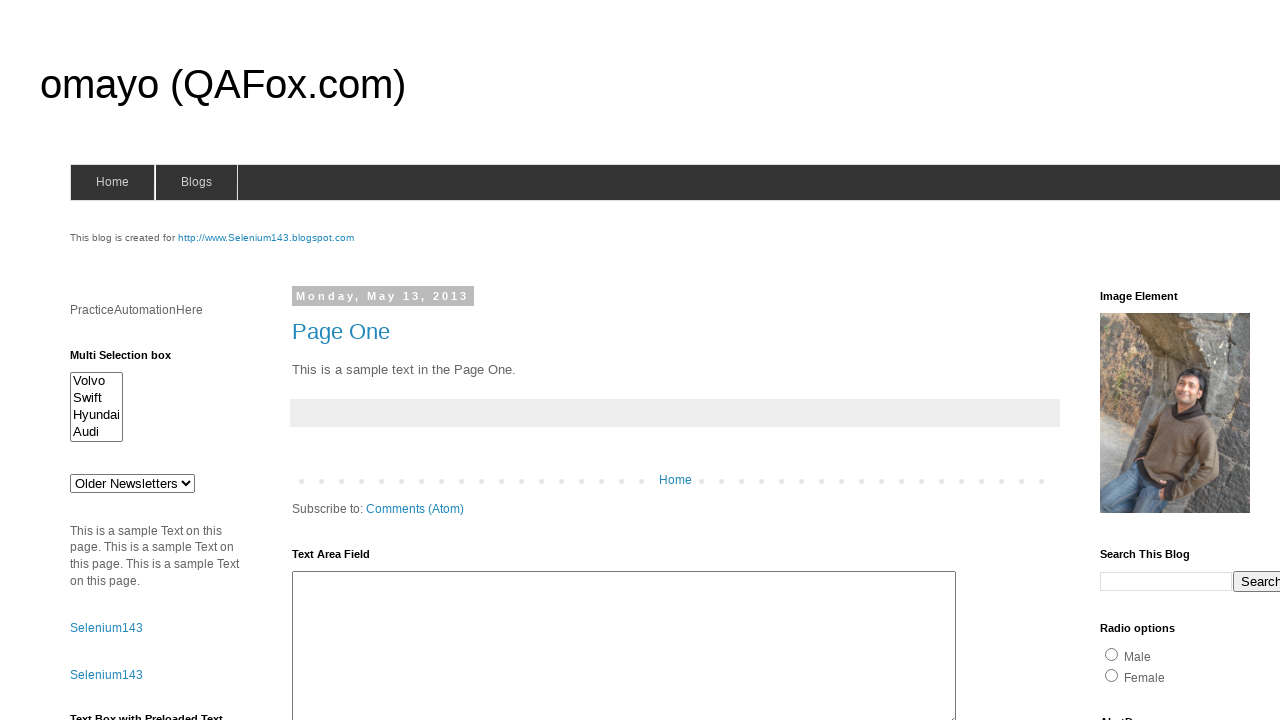

Hovered over blogs menu element to reveal submenu at (196, 182) on xpath=//span[@id='blogsmenu']
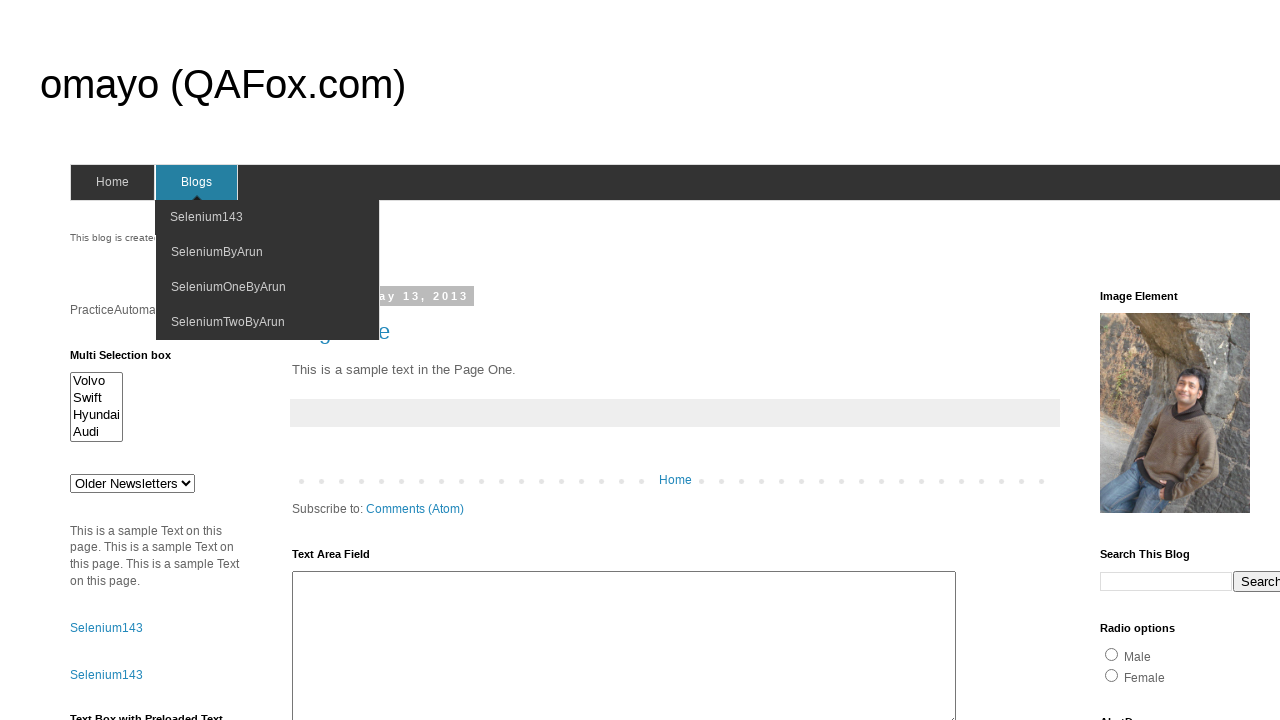

Clicked on Selenium143 submenu item at (206, 217) on xpath=//span[text()='Selenium143']
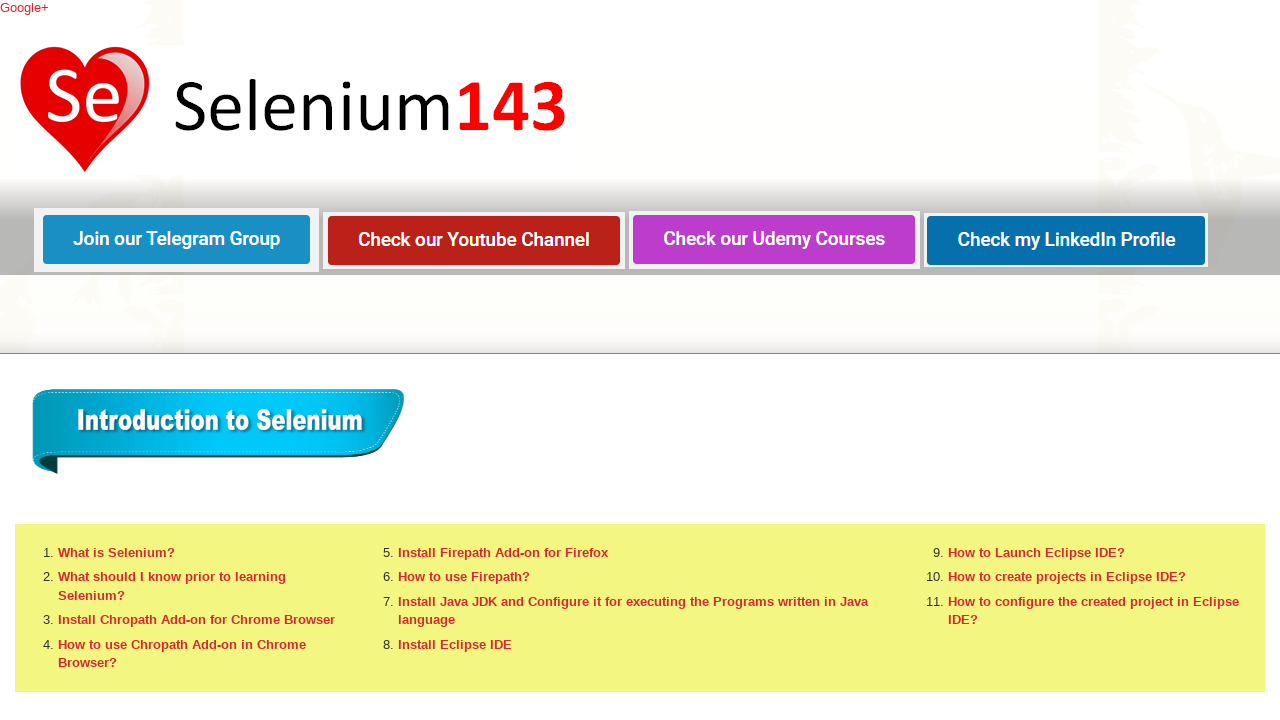

Navigation completed and page reached networkidle state
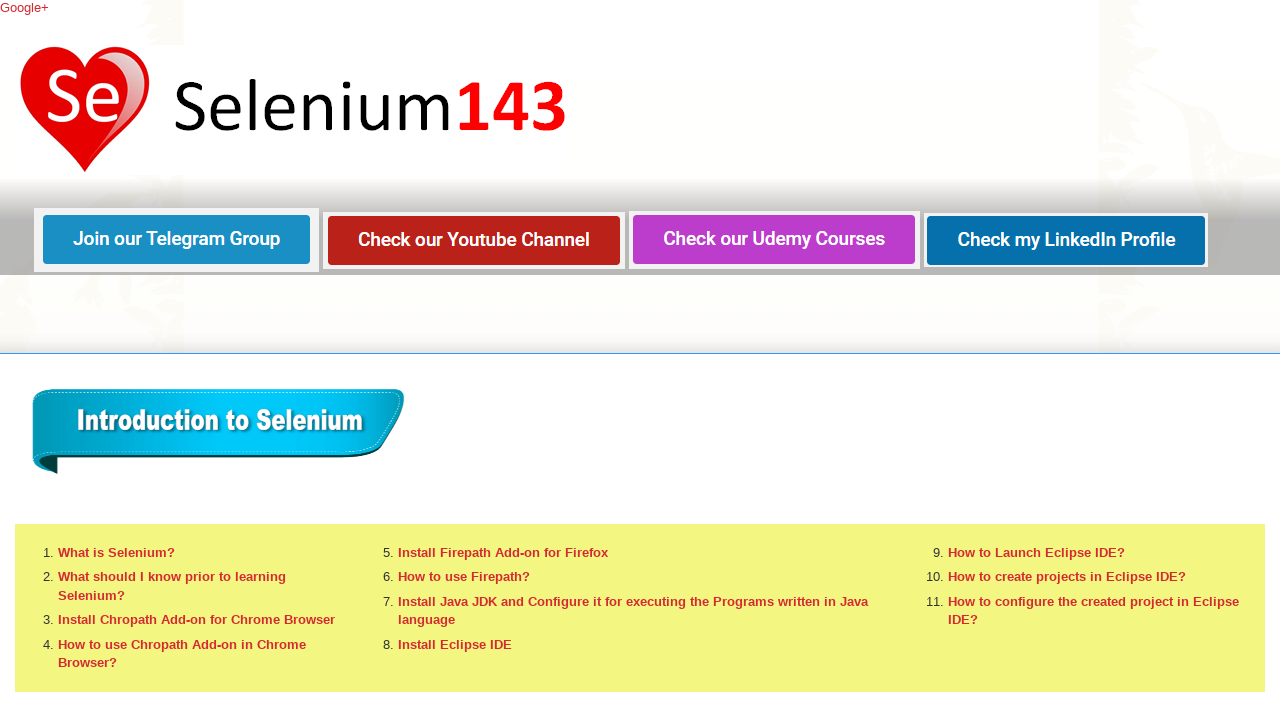

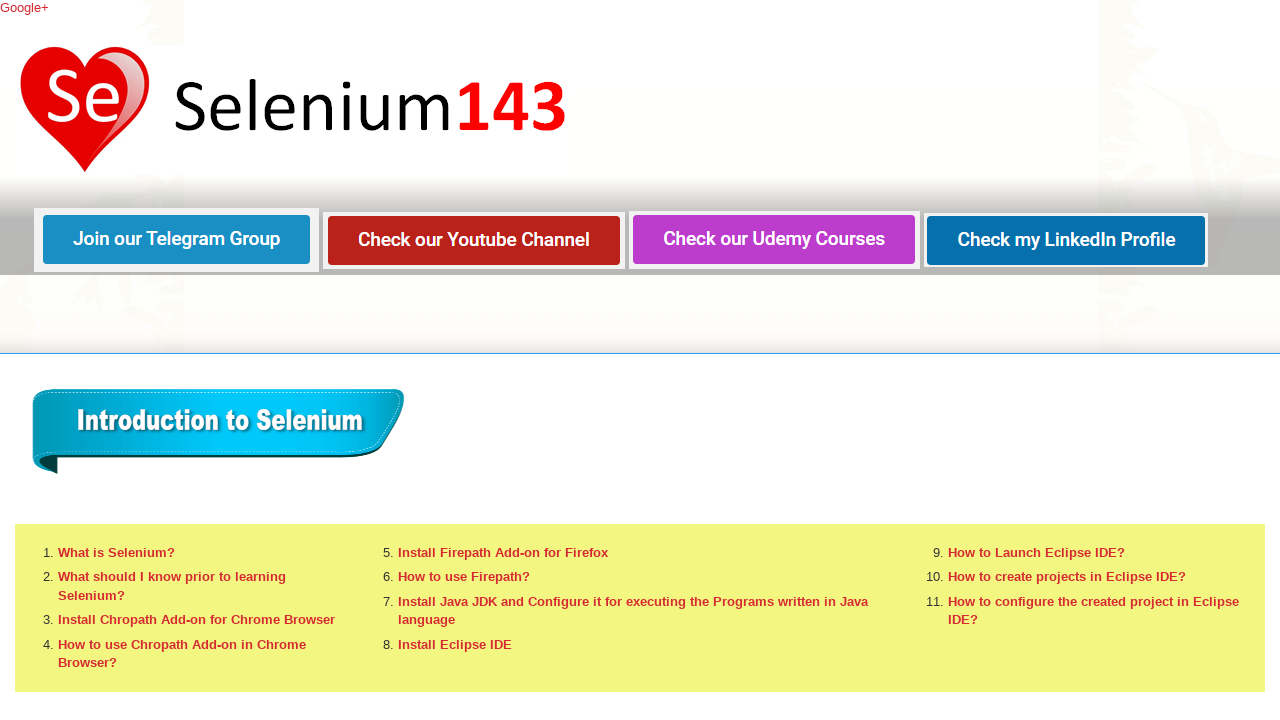